Tests the Netcraft site report search functionality by entering a domain name and submitting the search form to retrieve site information.

Starting URL: https://sitereport.netcraft.com/

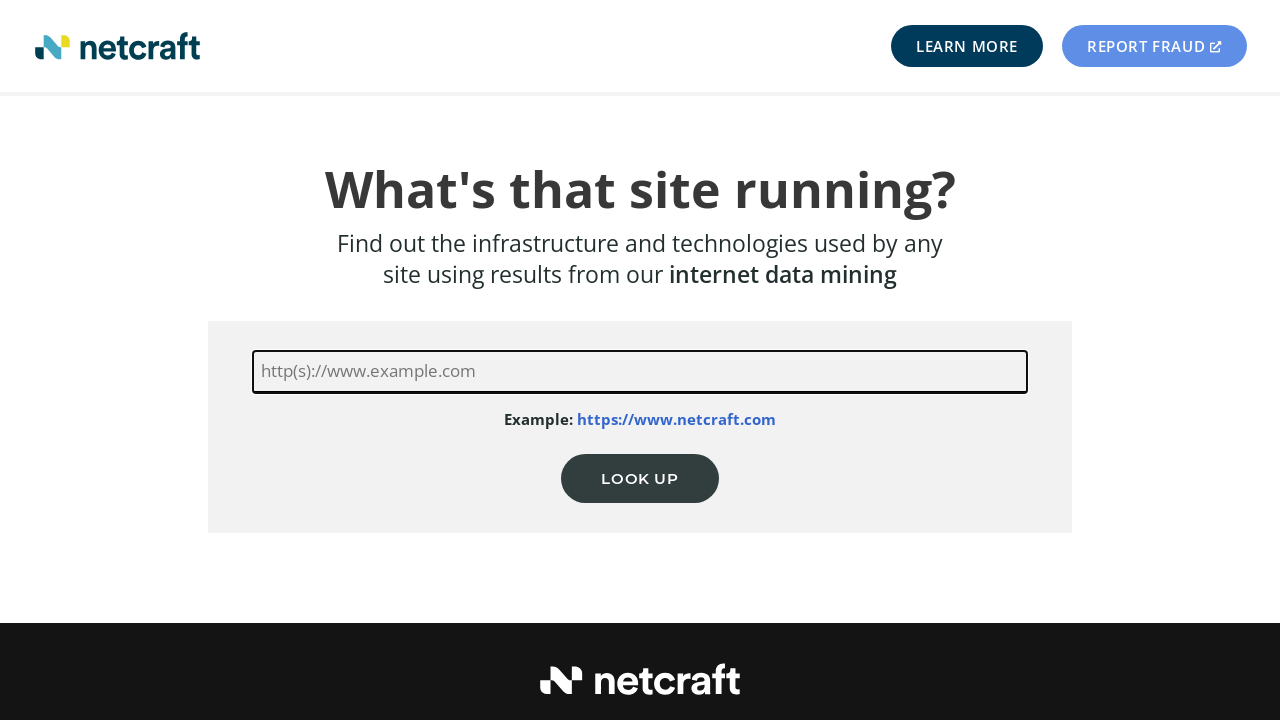

Filled domain search input with 'example.com' on #site_report_query input[type="text"], #site_report_query div input
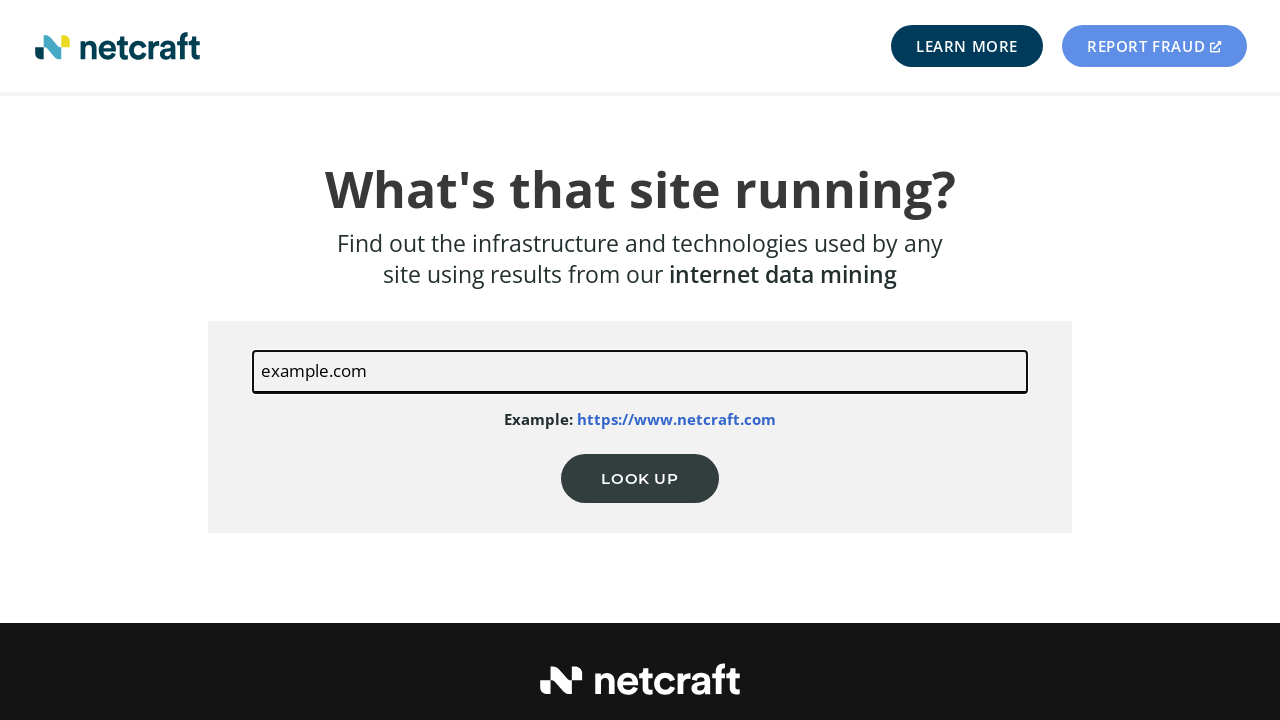

Clicked search/submit button to retrieve site report at (640, 478) on #site_report_query input[type="submit"], #site_report_query button
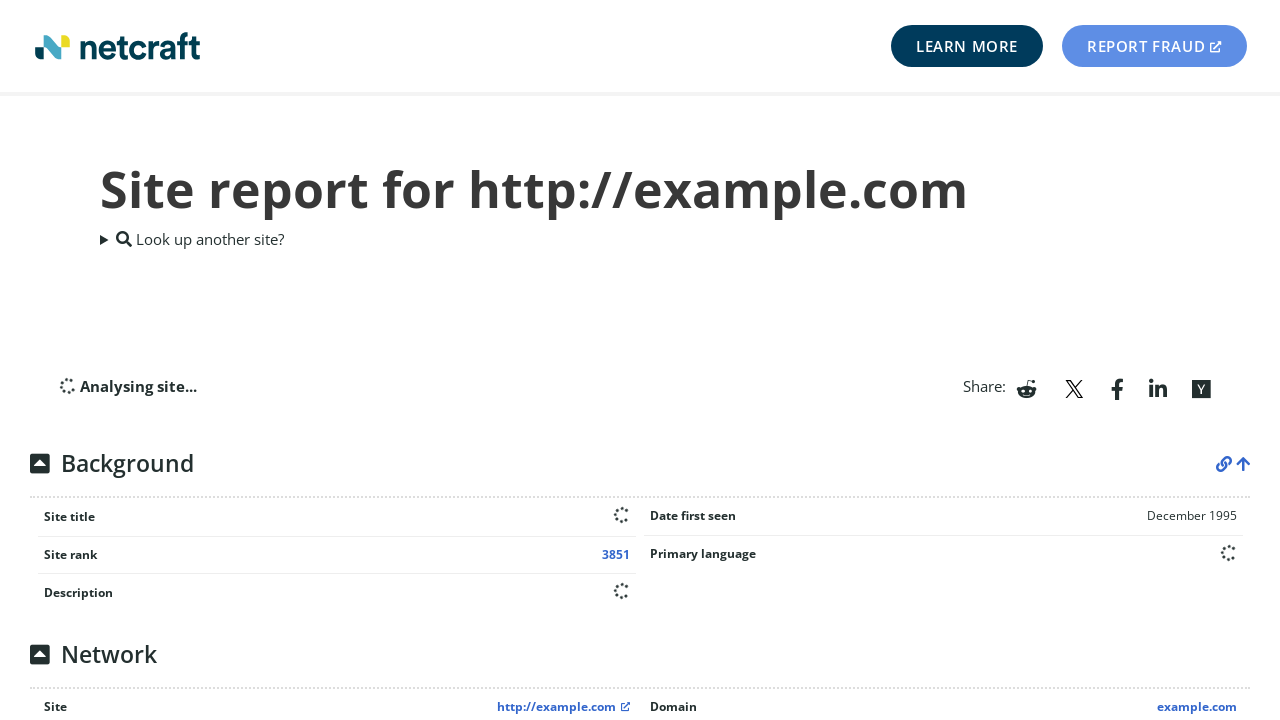

Results page loaded with header displayed
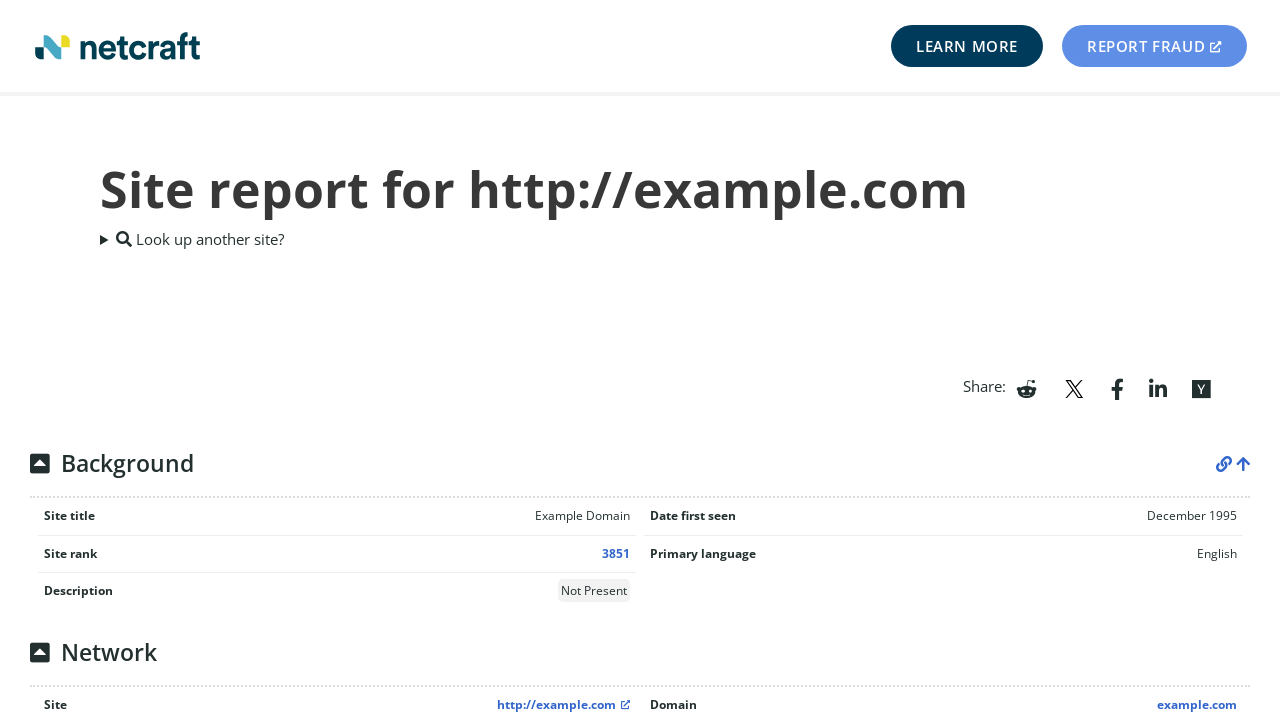

IP address information loaded and displayed
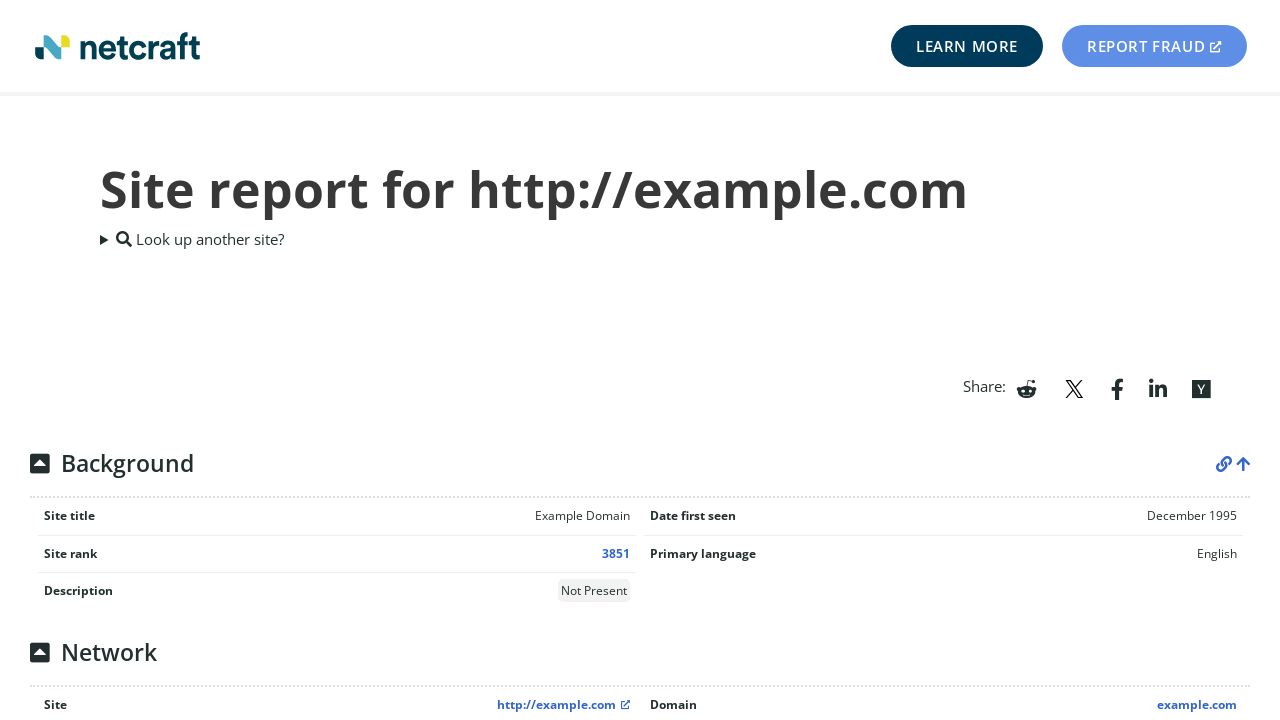

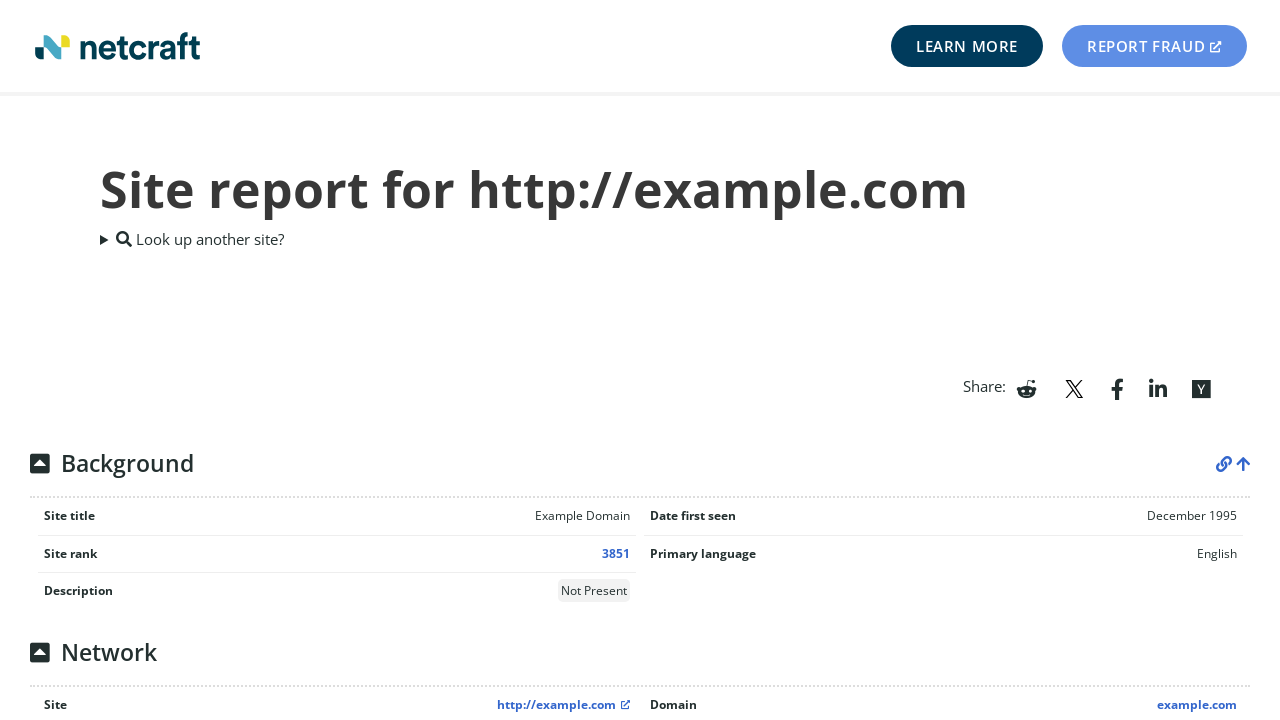